Tests a page with delayed content by waiting for a verify button to become clickable, clicking it, and asserting that a success message is displayed.

Starting URL: http://suninjuly.github.io/wait2.html

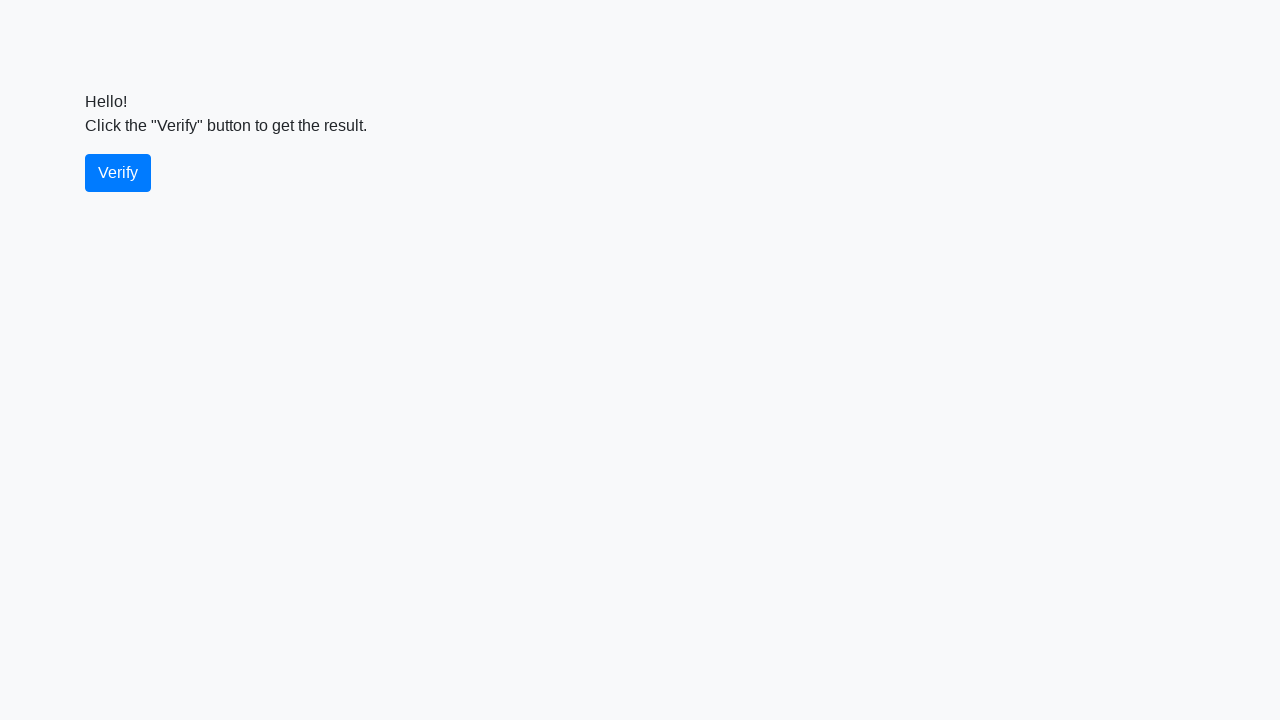

Waited for verify button to become visible
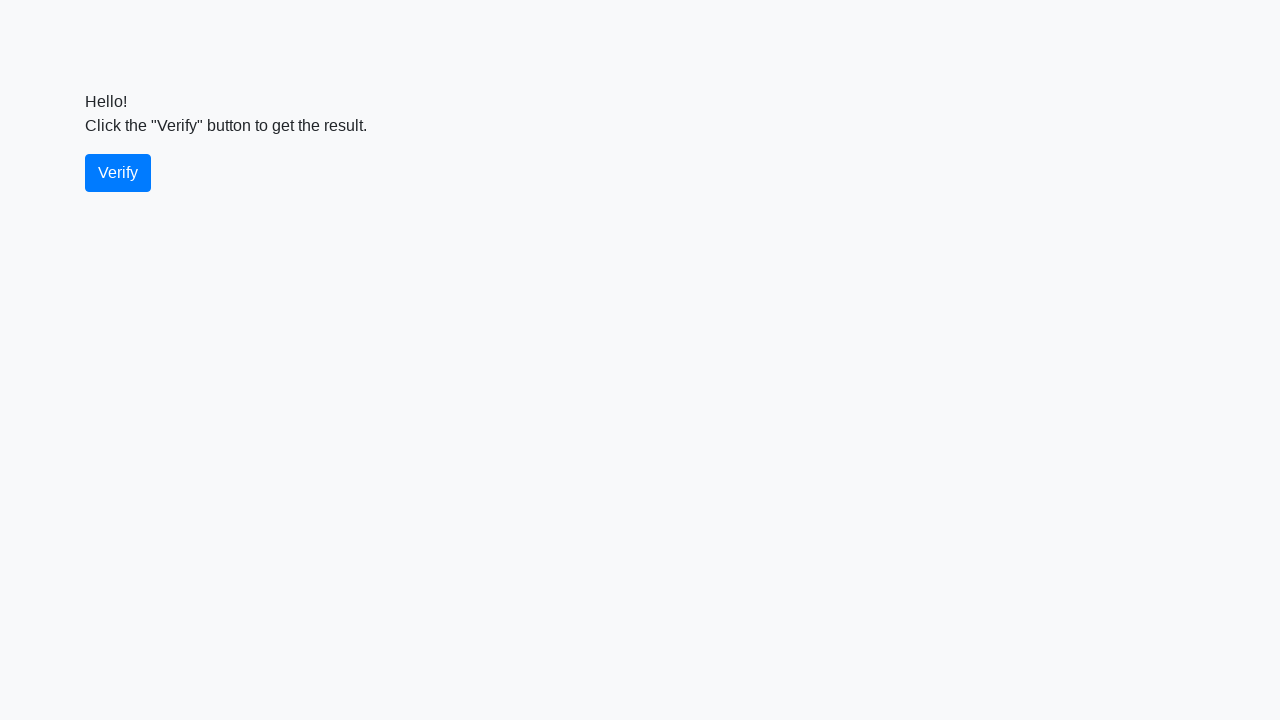

Clicked the verify button at (118, 173) on #verify
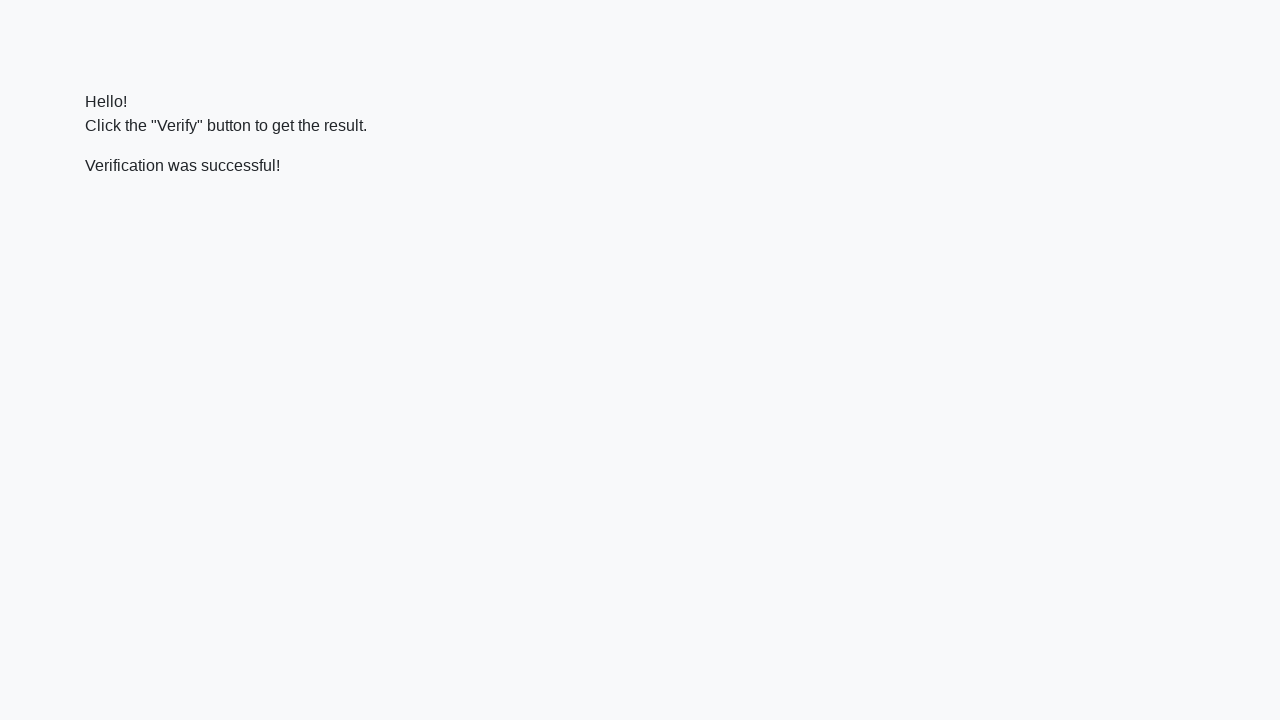

Success message element became visible
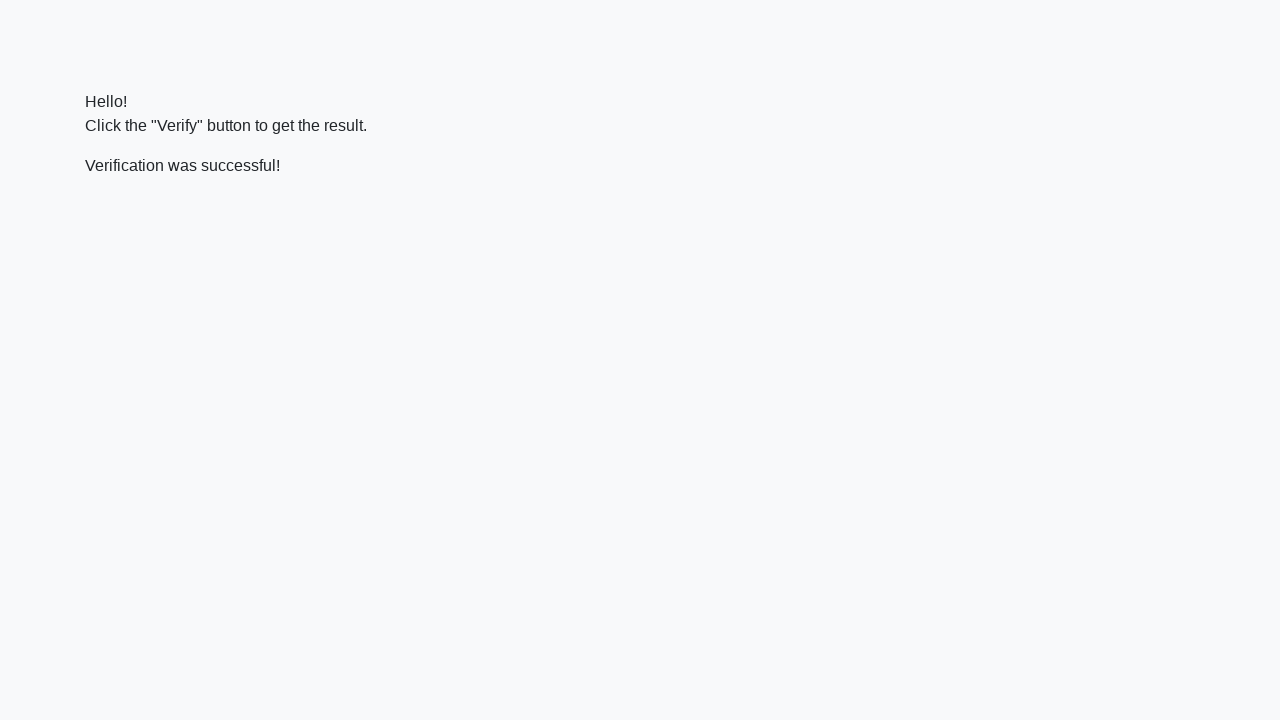

Verified success message contains 'successful'
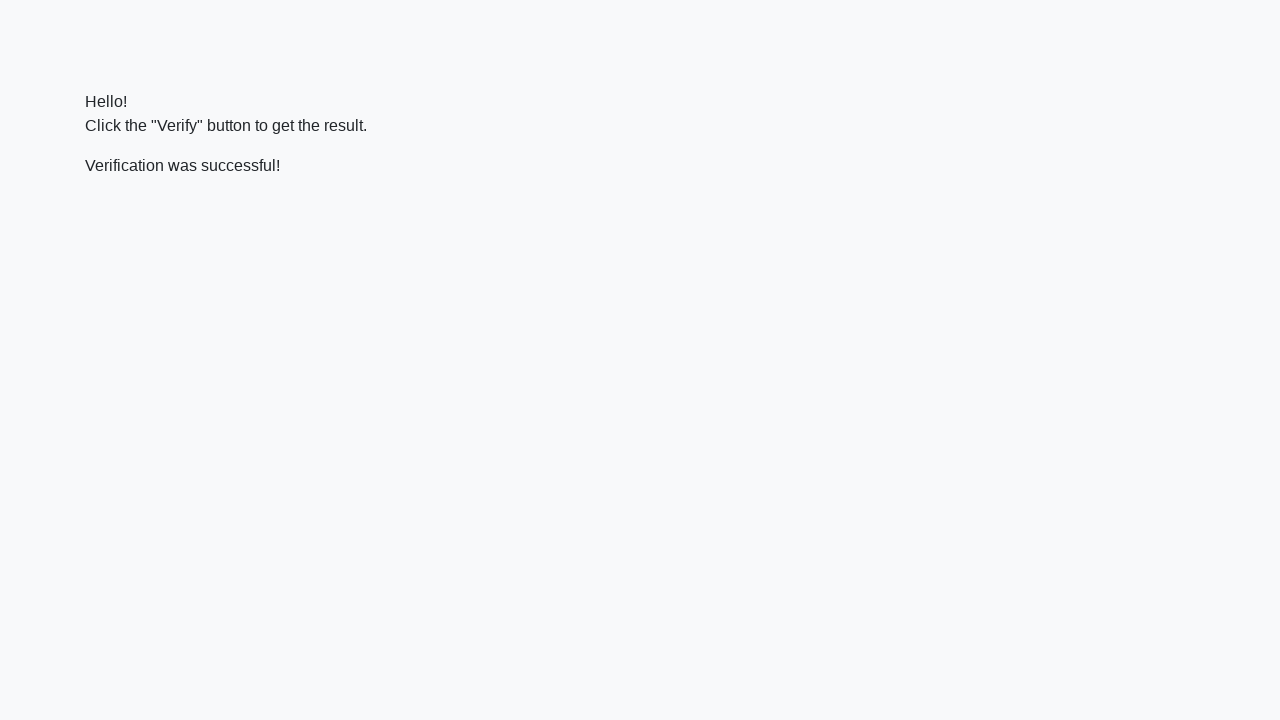

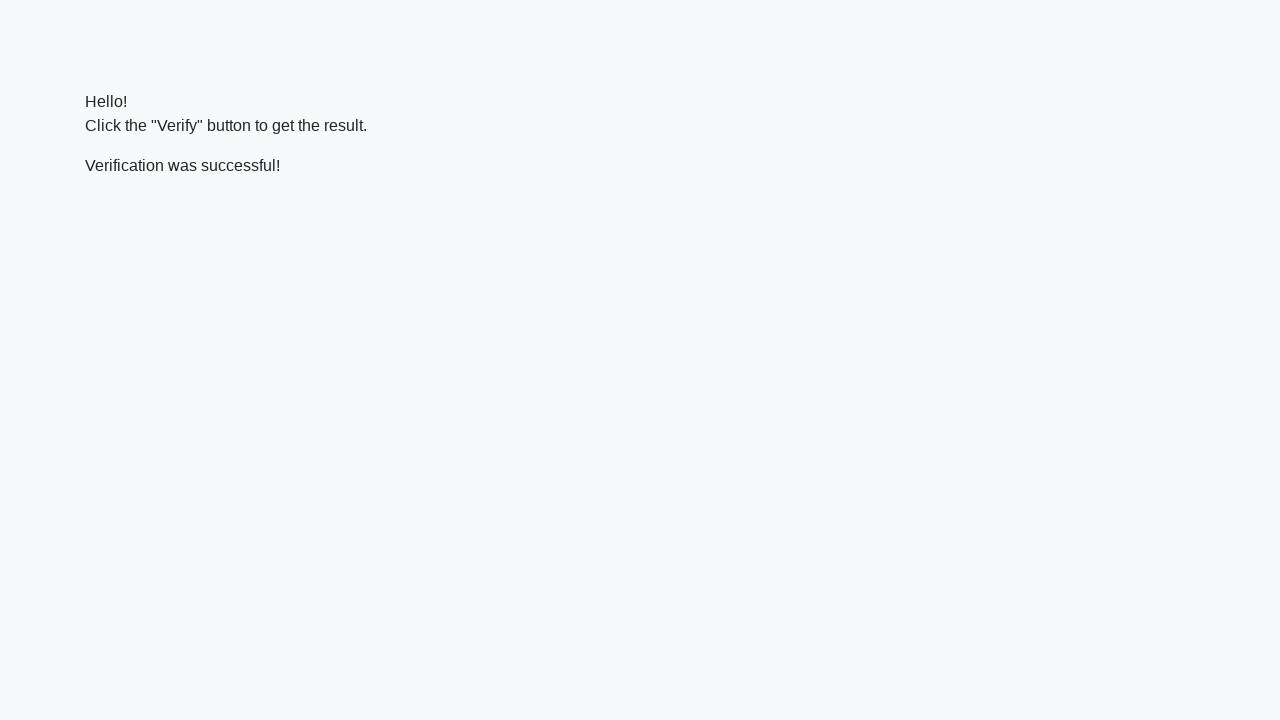